Searches for USS Missouri using partial text "Missouri" and navigates to the details page

Starting URL: http://was.tamgc.net/

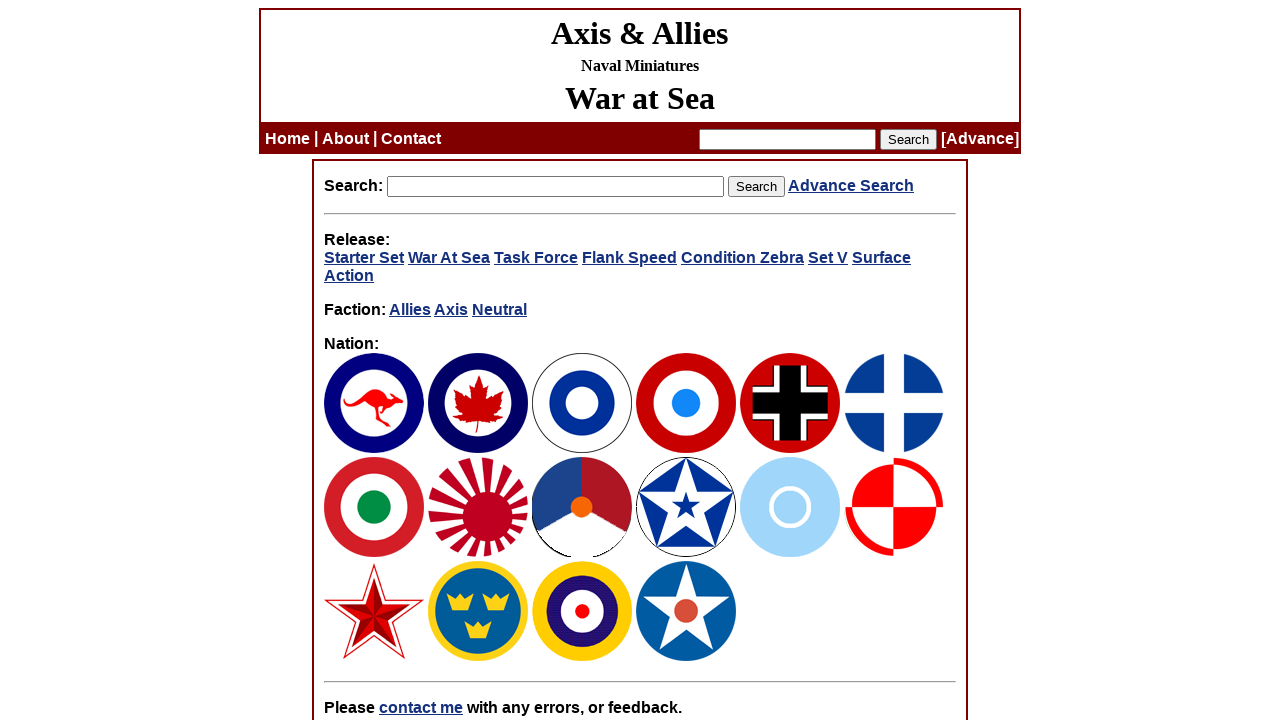

Filled search box with partial text 'Missouri' on [name='query'] >> nth=0
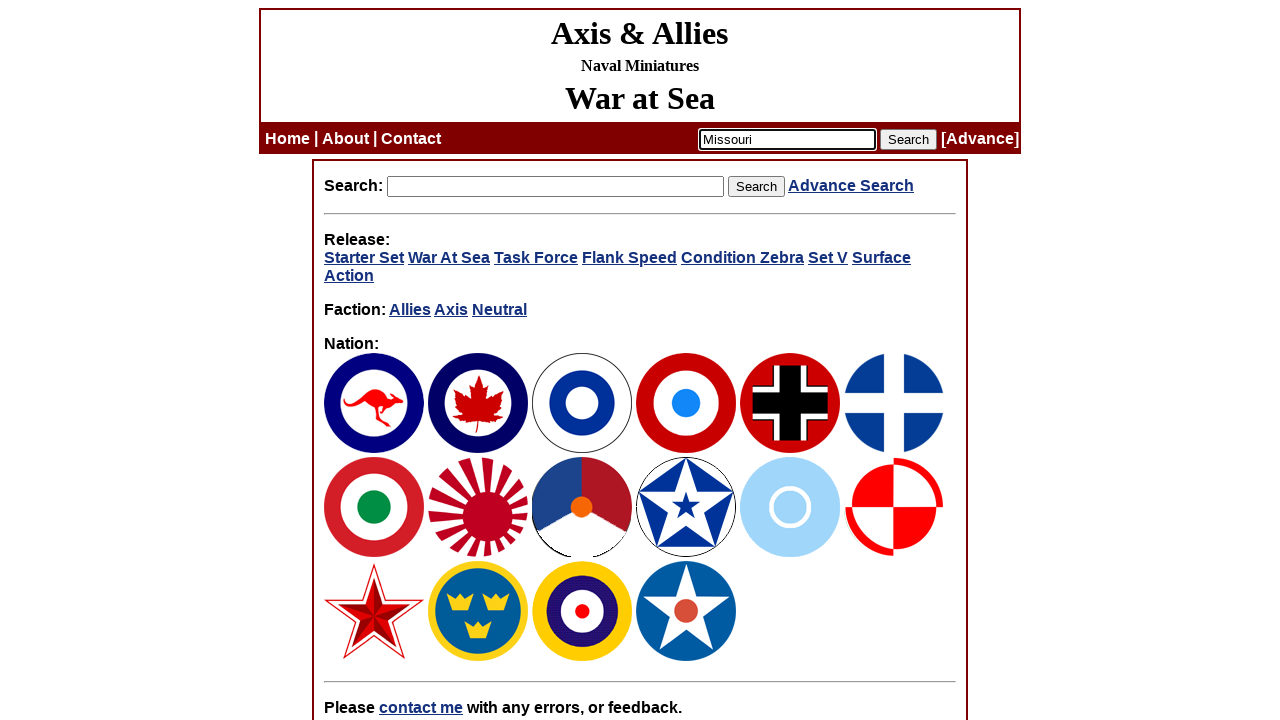

Pressed Enter to search for Missouri on [name='query'] >> nth=0
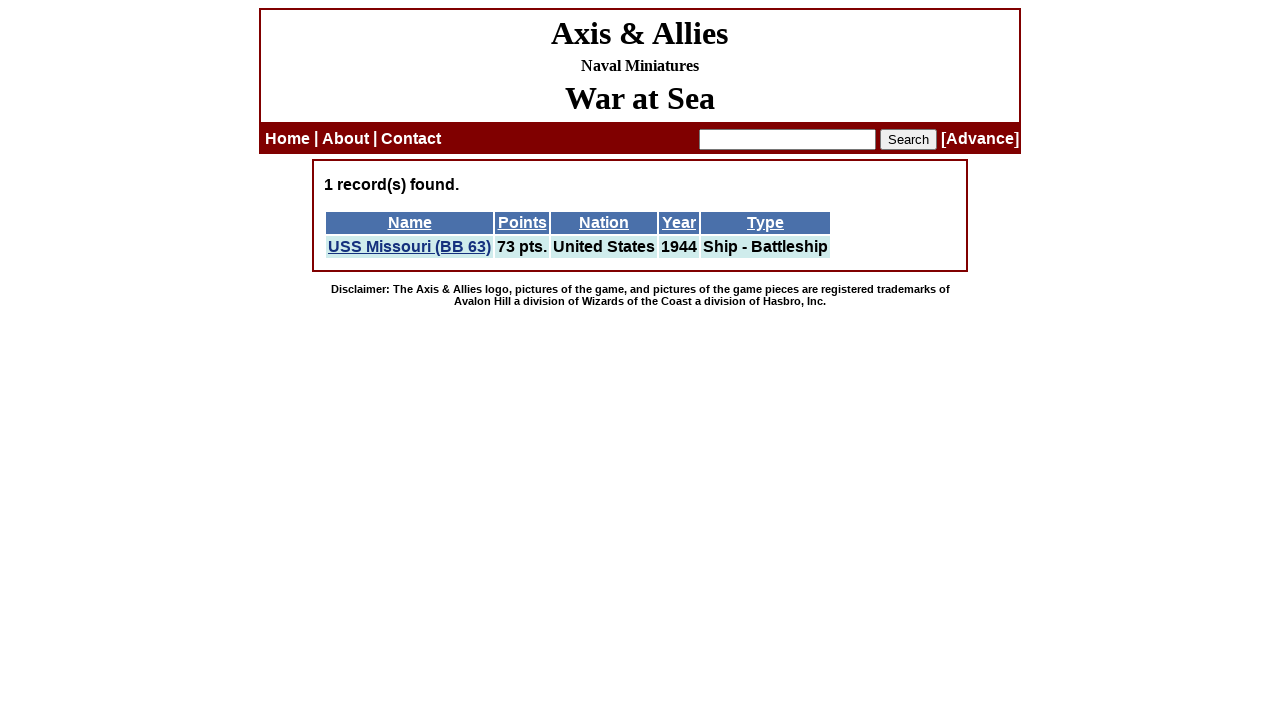

Clicked on USS Missouri search result at (410, 246) on text=USS Missouri
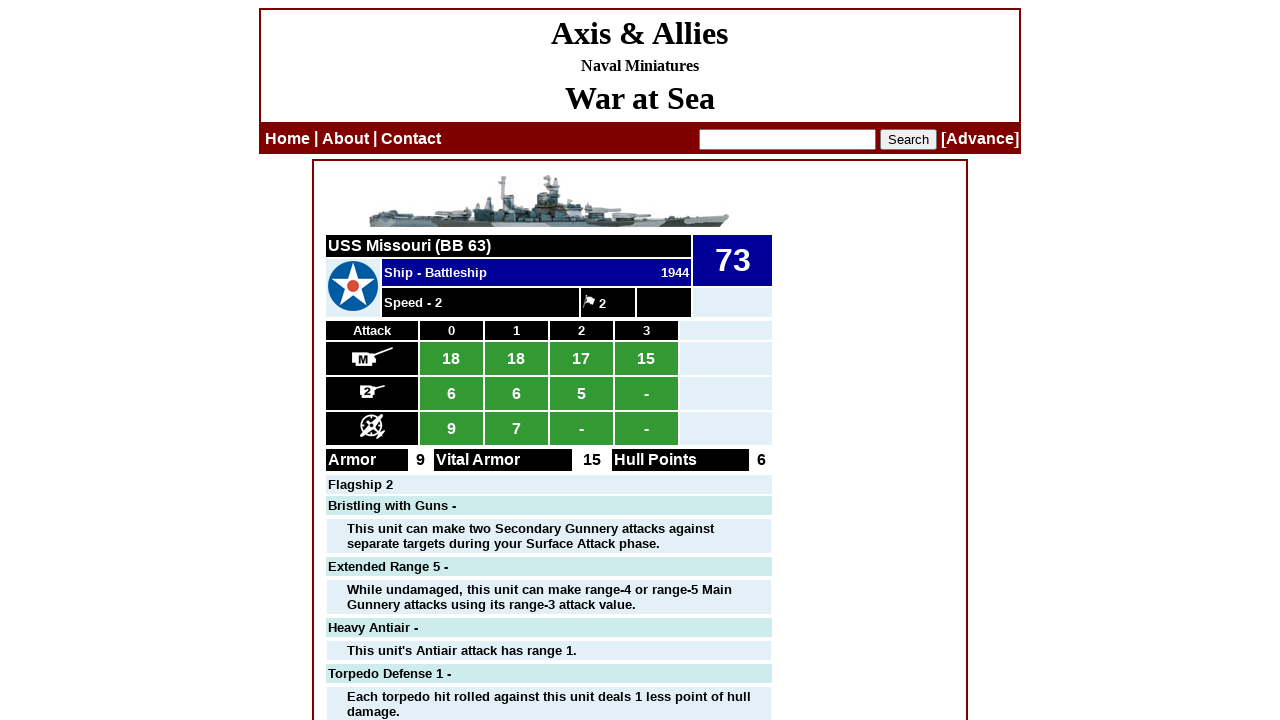

Verified USS Missouri title is displayed on details page
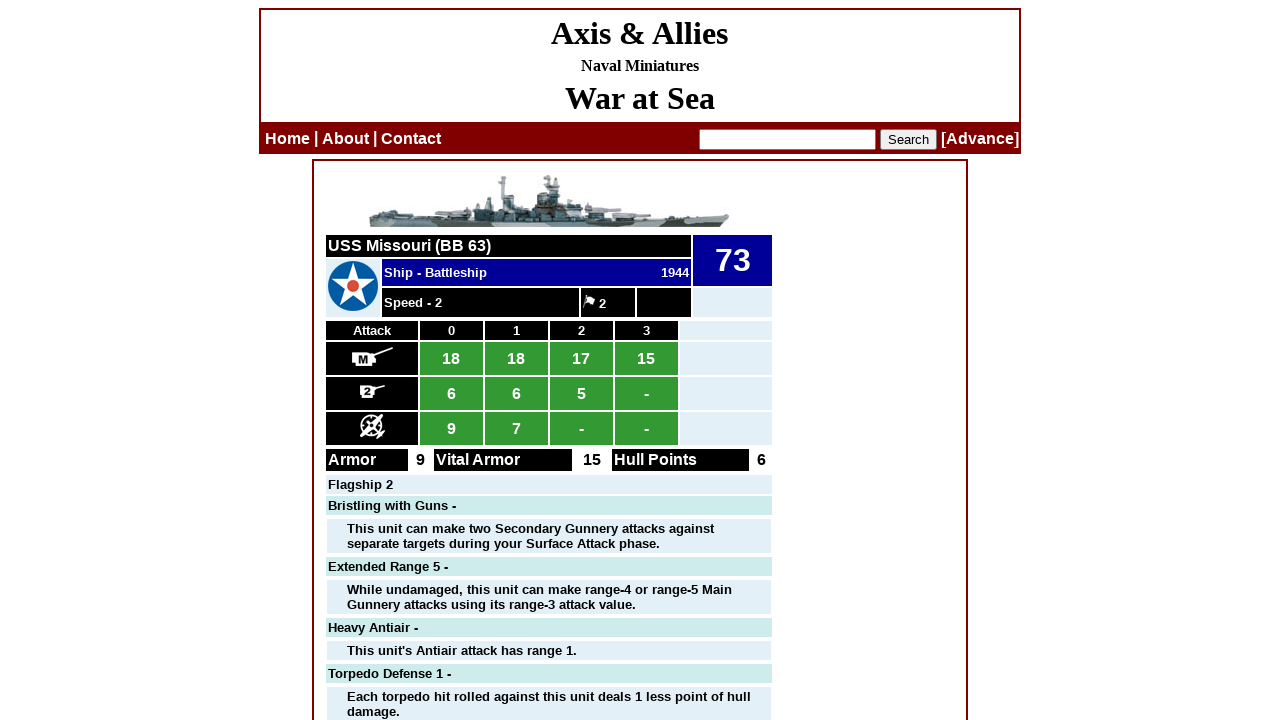

Verified USS Missouri task force details are displayed
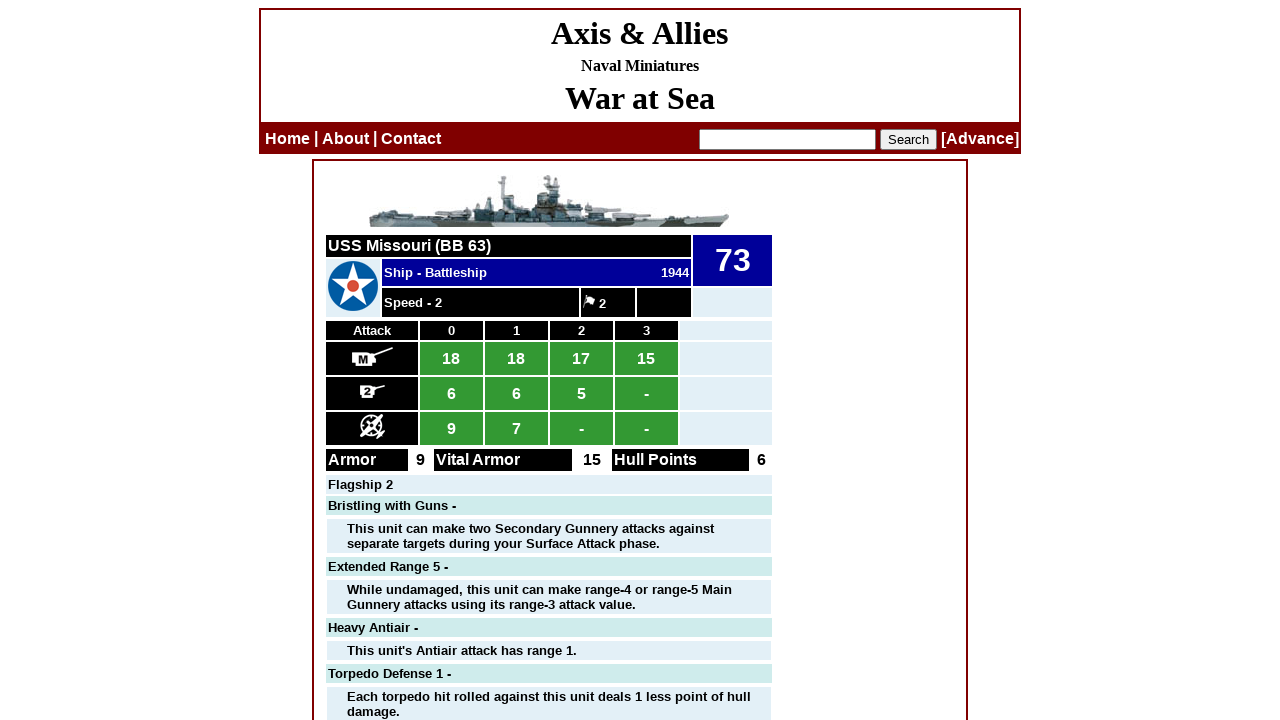

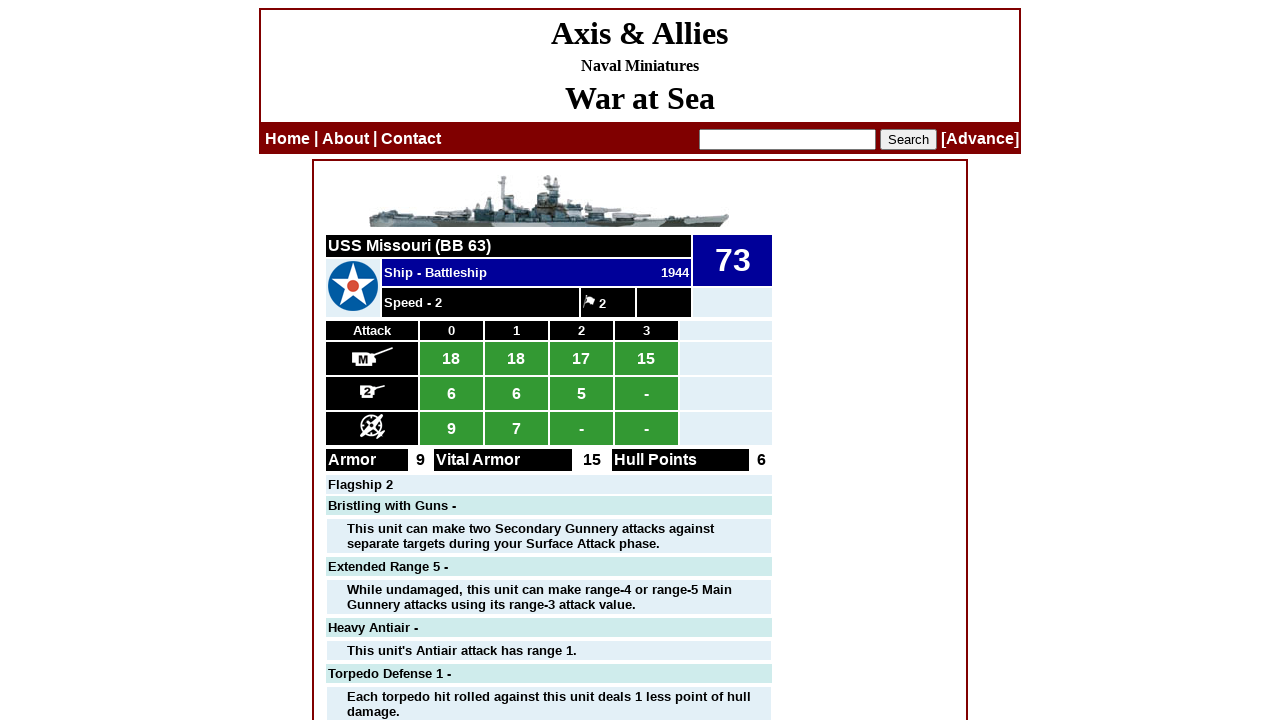